Tests radio button and checkbox functionality on Angular Material demo pages by selecting radio buttons and toggling checkbox states

Starting URL: https://material.angular.dev/components/radio/examples

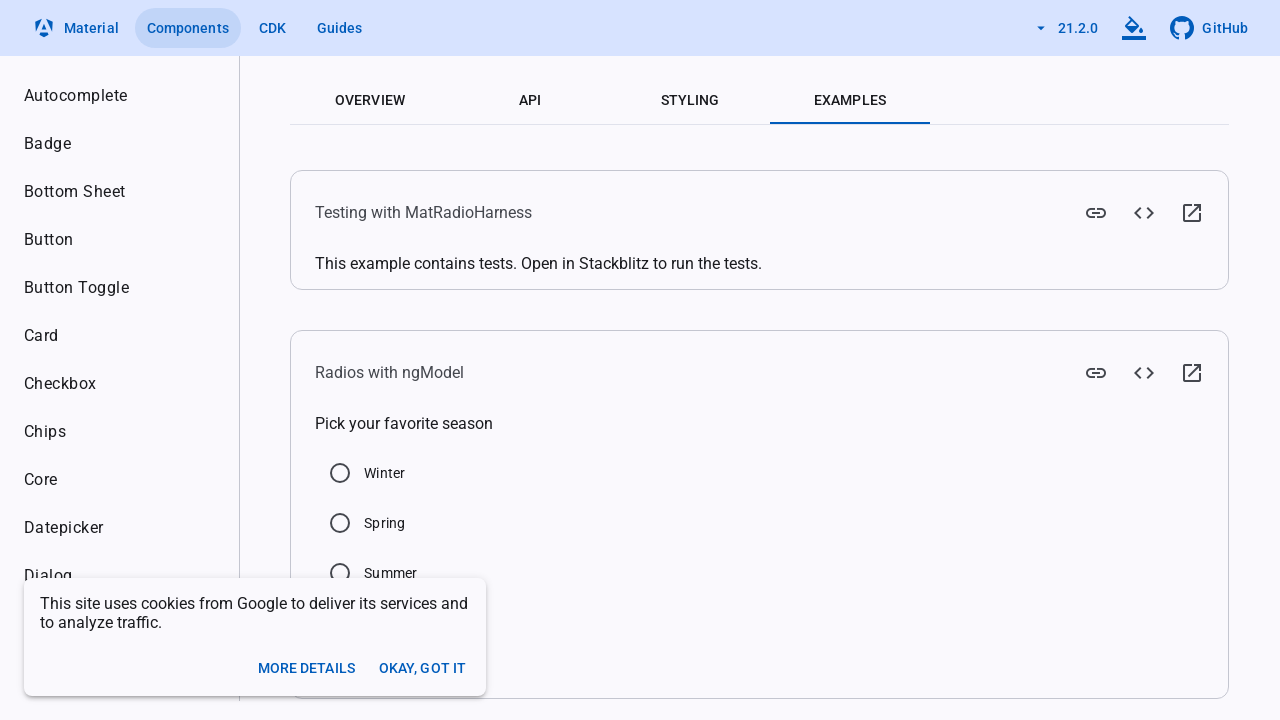

Located Summer radio button element
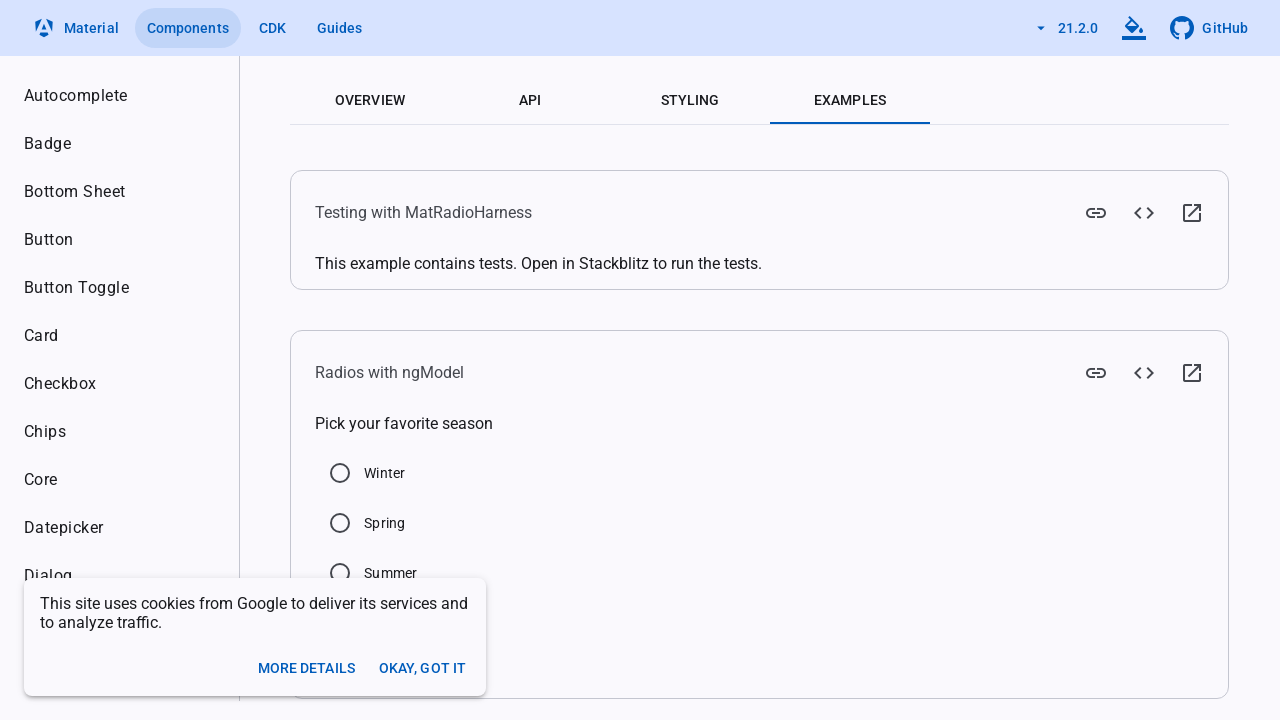

Summer radio button became visible
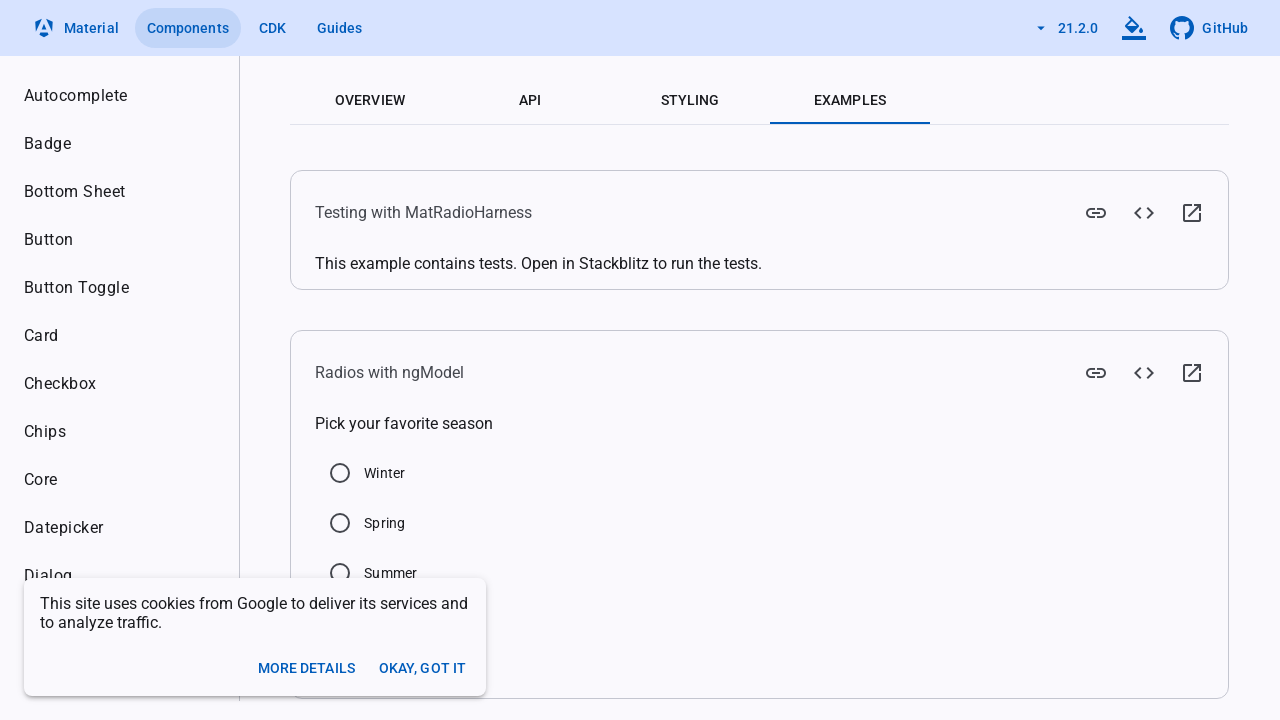

Clicked Summer radio button to select it at (340, 573) on xpath=//input[@value='Summer']
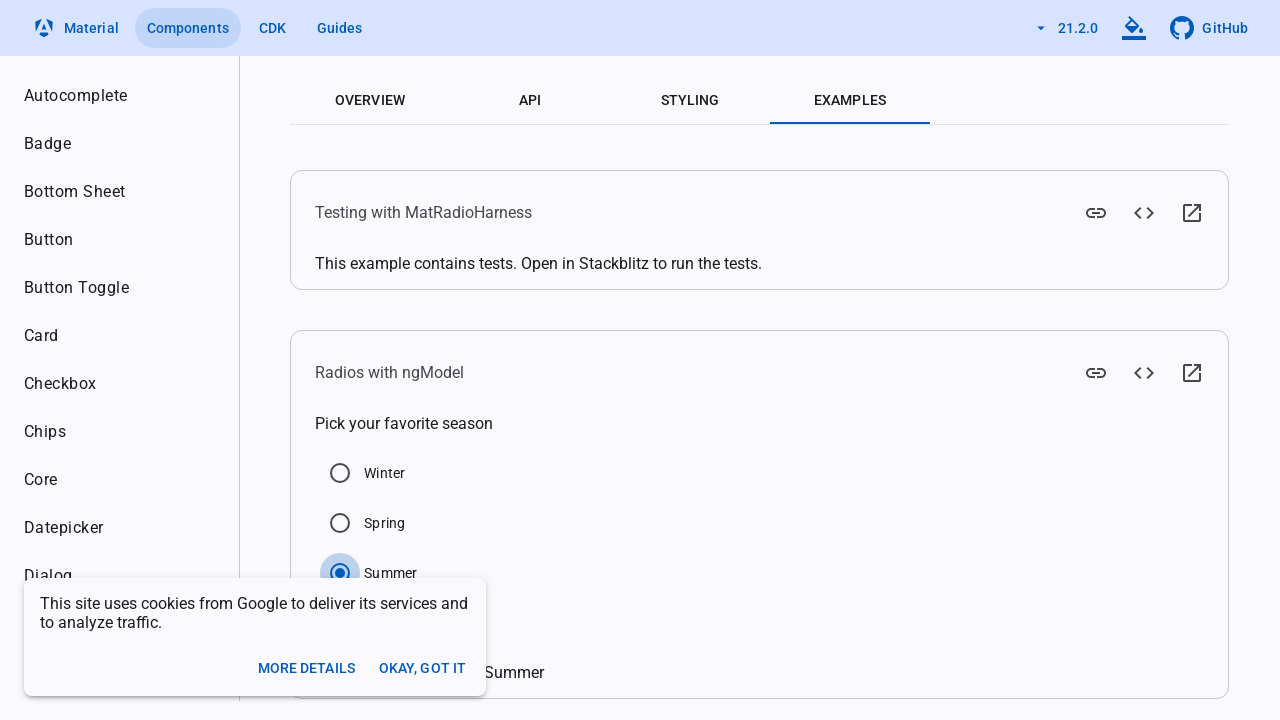

Navigated to Angular Material checkbox examples page
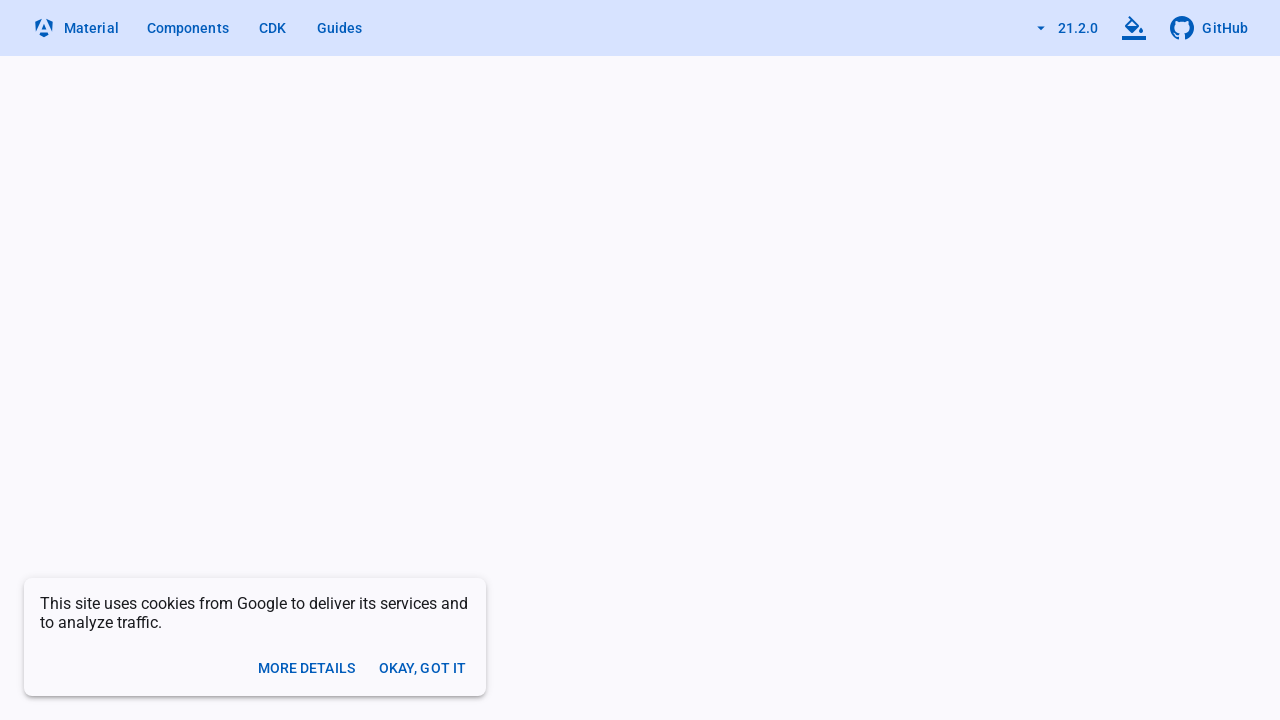

Located Checked checkbox element
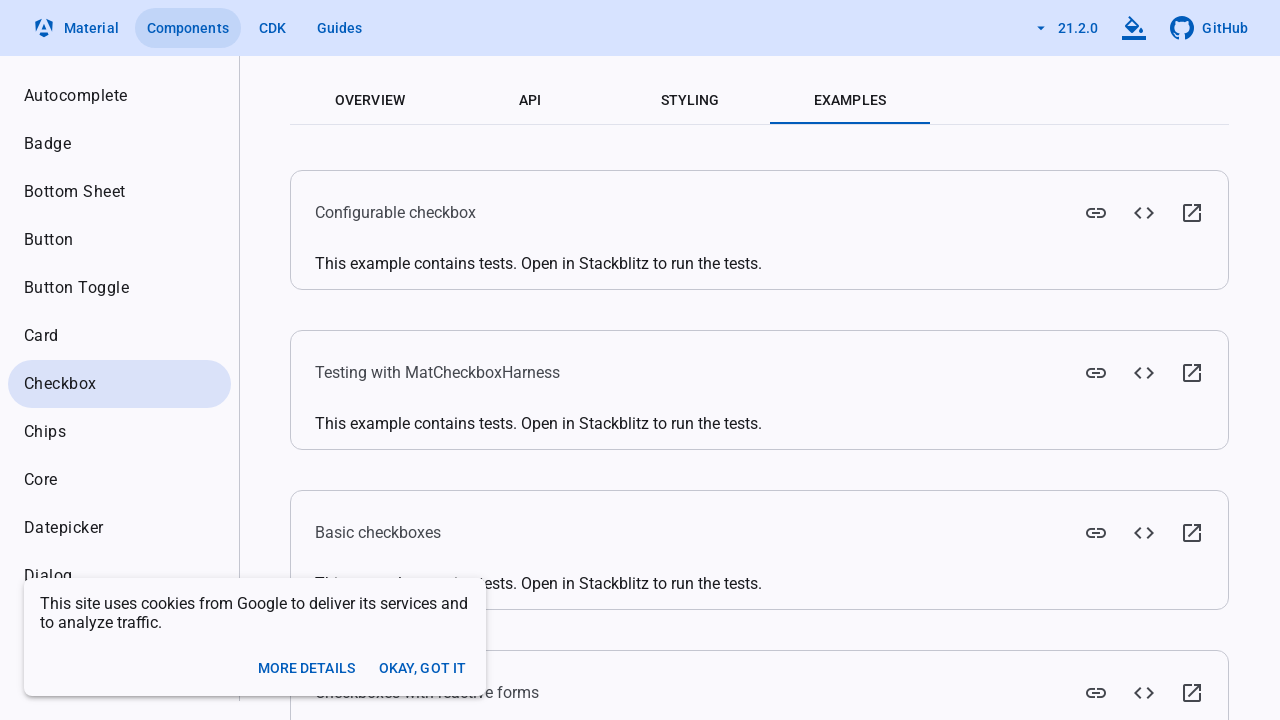

Located Indeterminate checkbox element
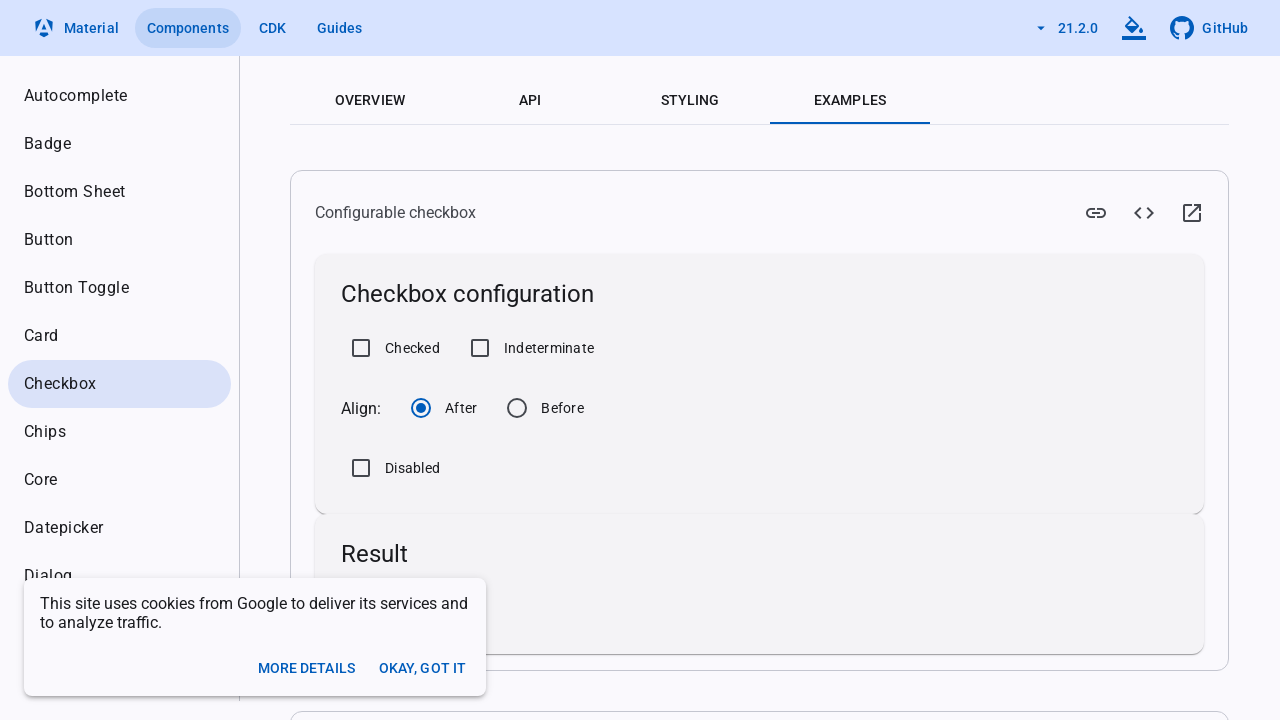

Checked checkbox became visible
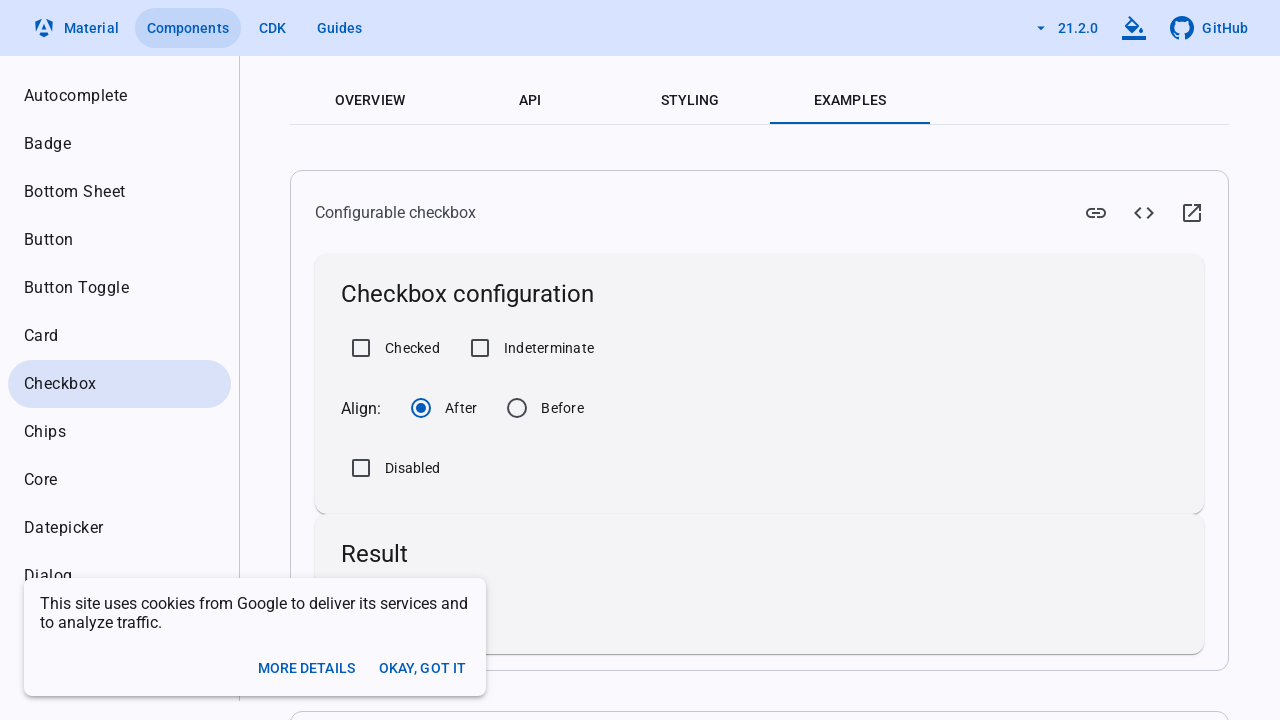

Clicked Checked checkbox to select it at (361, 348) on xpath=//label[text()='Checked']/preceding-sibling::div/input
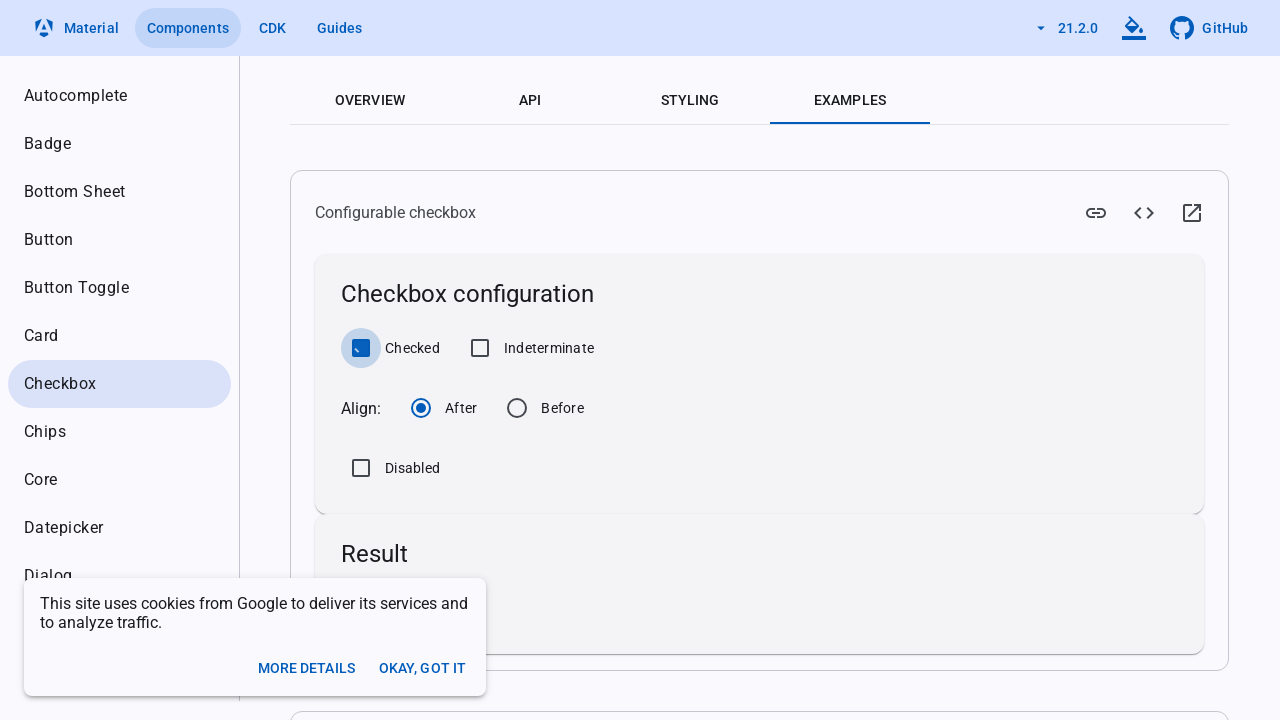

Clicked Indeterminate checkbox to select it at (480, 348) on xpath=//label[text()='Indeterminate']/preceding-sibling::div/input
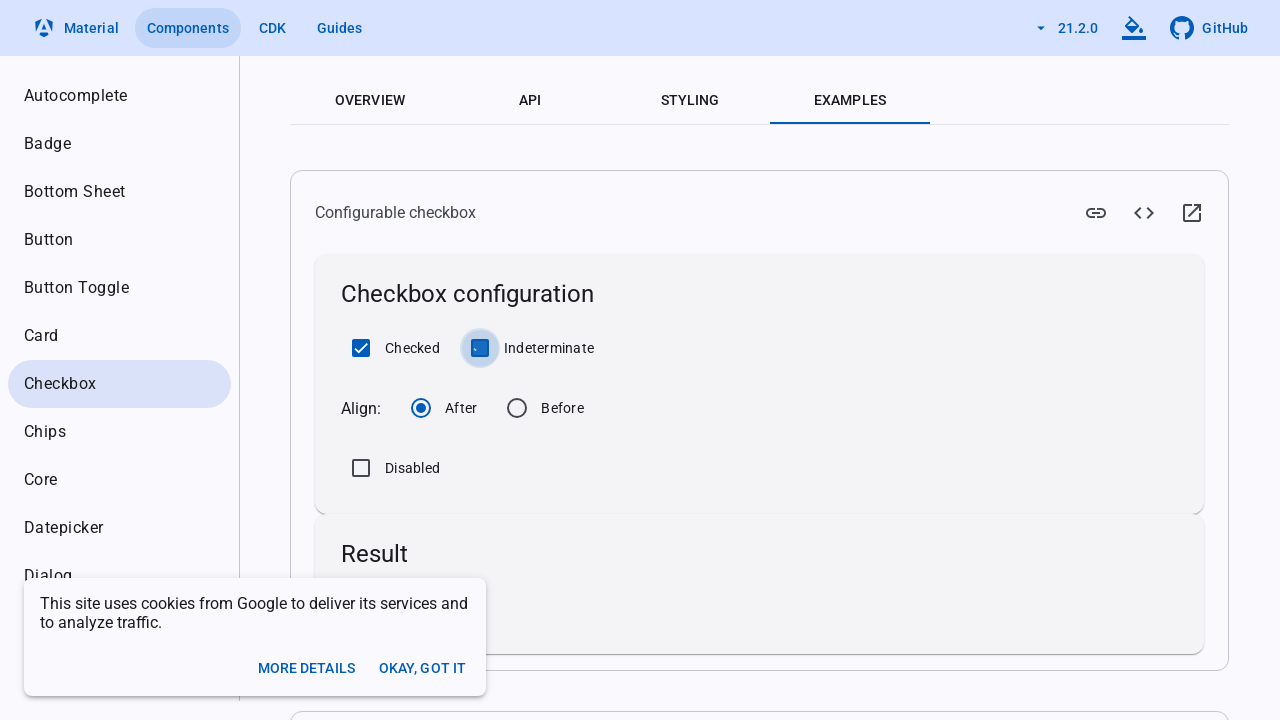

Clicked Checked checkbox to deselect it at (361, 348) on xpath=//label[text()='Checked']/preceding-sibling::div/input
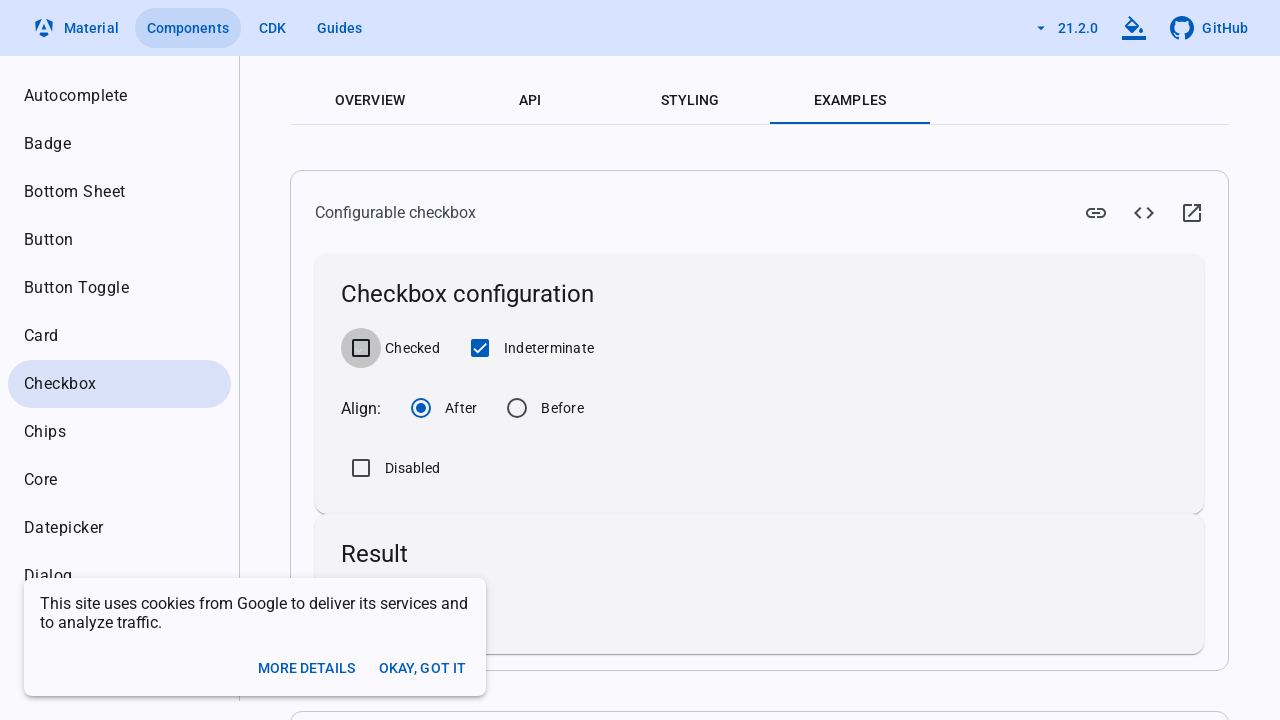

Clicked Indeterminate checkbox to deselect it at (480, 348) on xpath=//label[text()='Indeterminate']/preceding-sibling::div/input
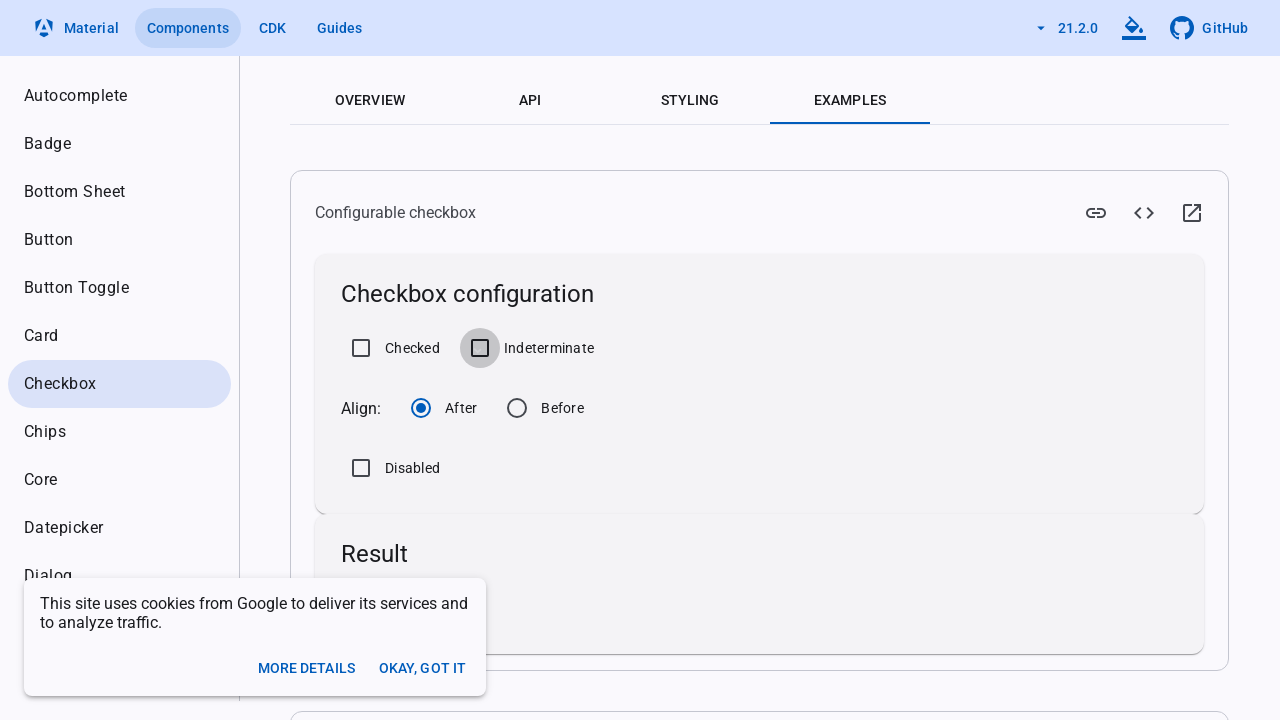

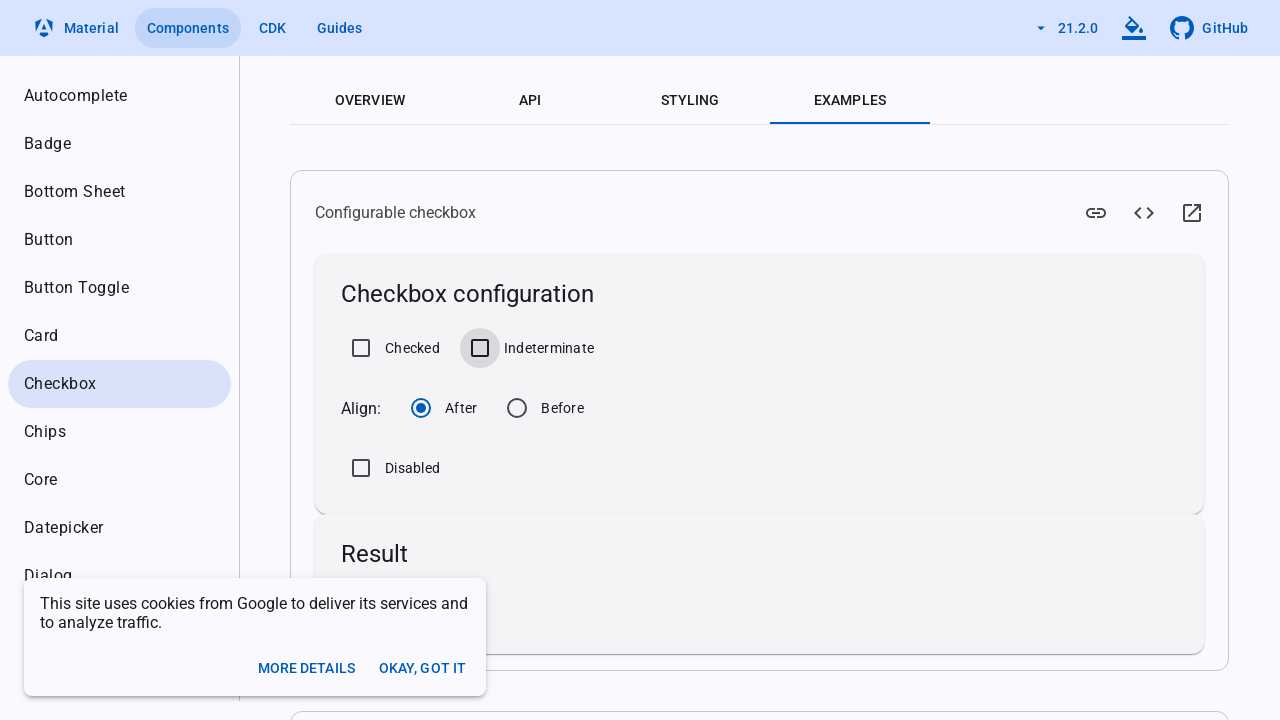